Tests horizontal scrolling by scrolling an element with link text "Age" into view

Starting URL: https://grotechminds.com/scrolling/

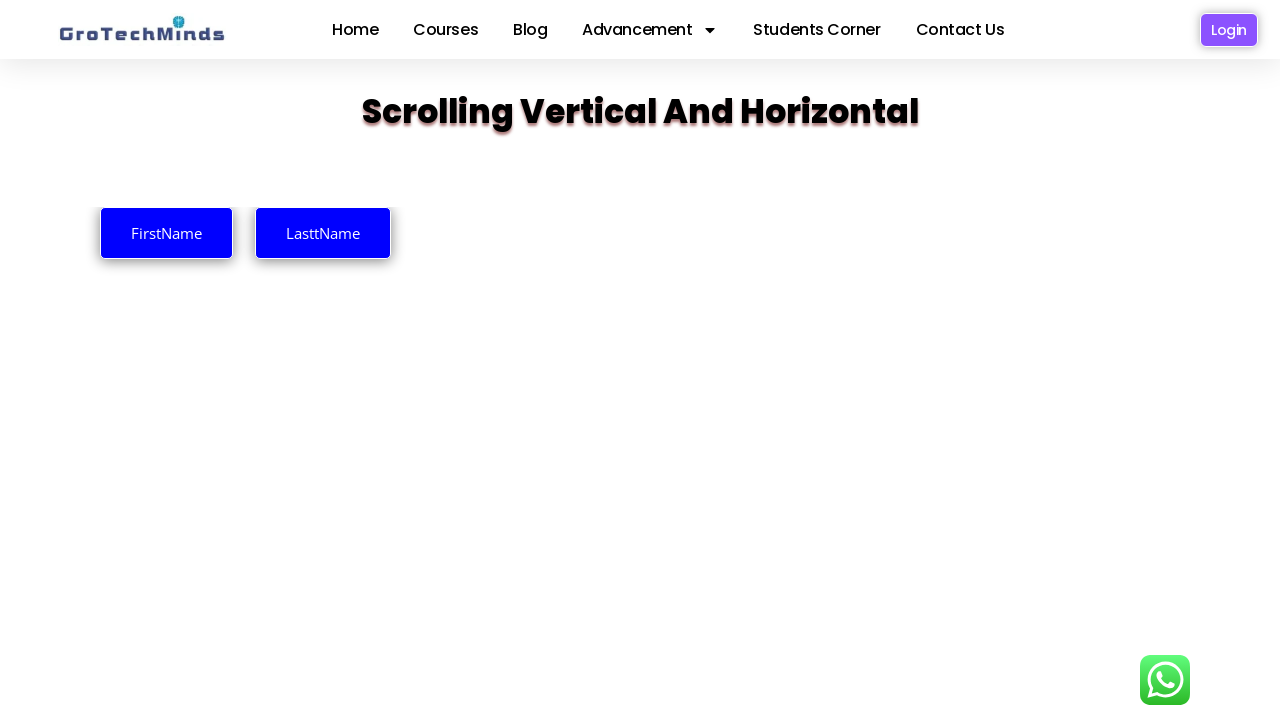

Located the 'Age' link element
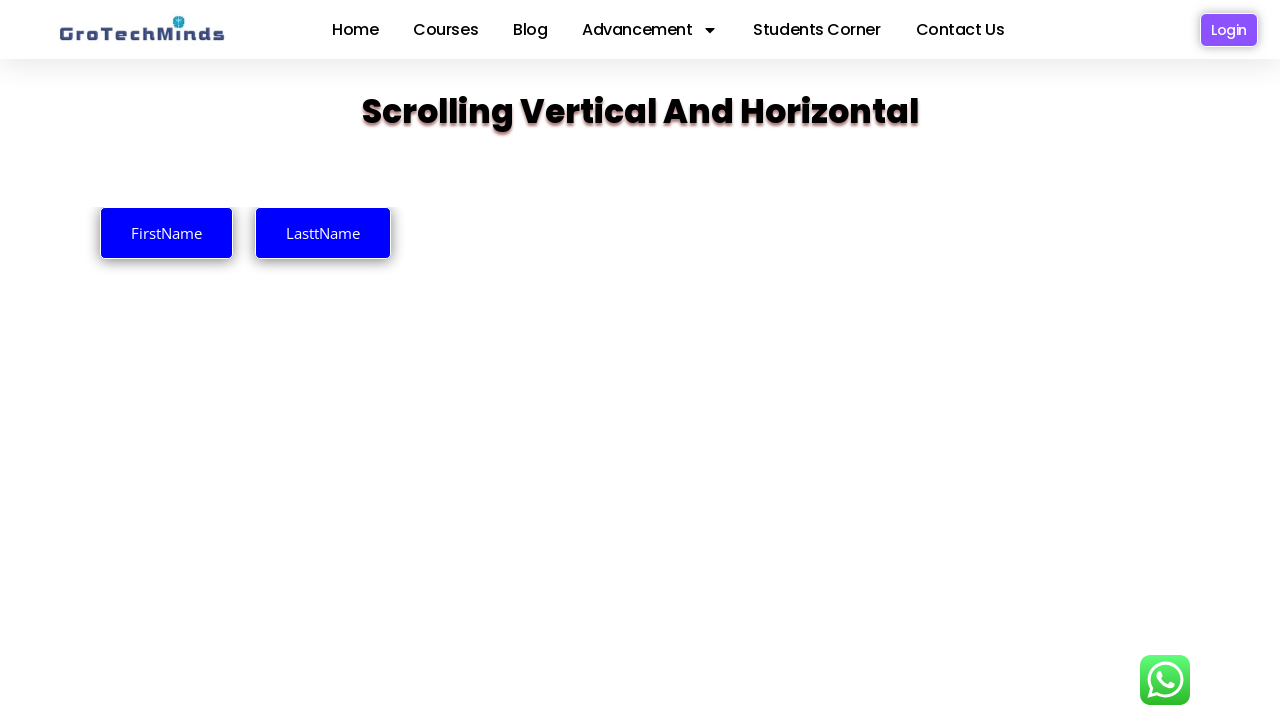

Scrolled 'Age' link element into view horizontally
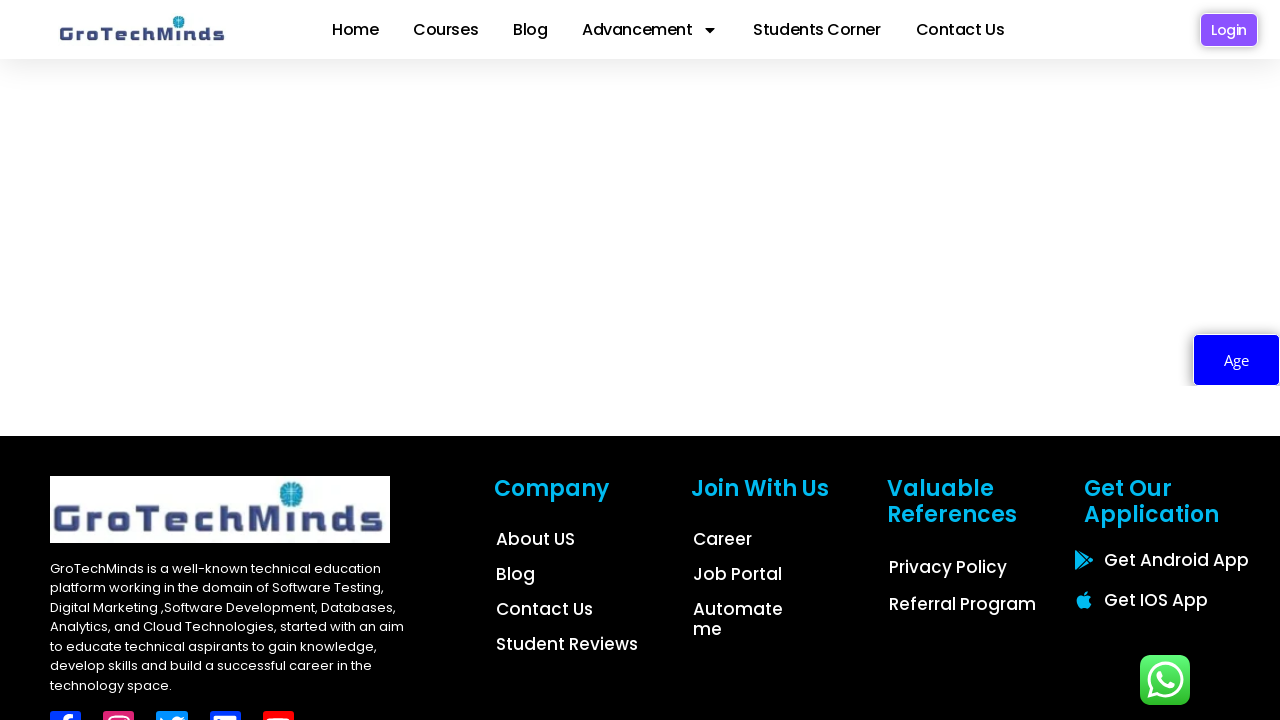

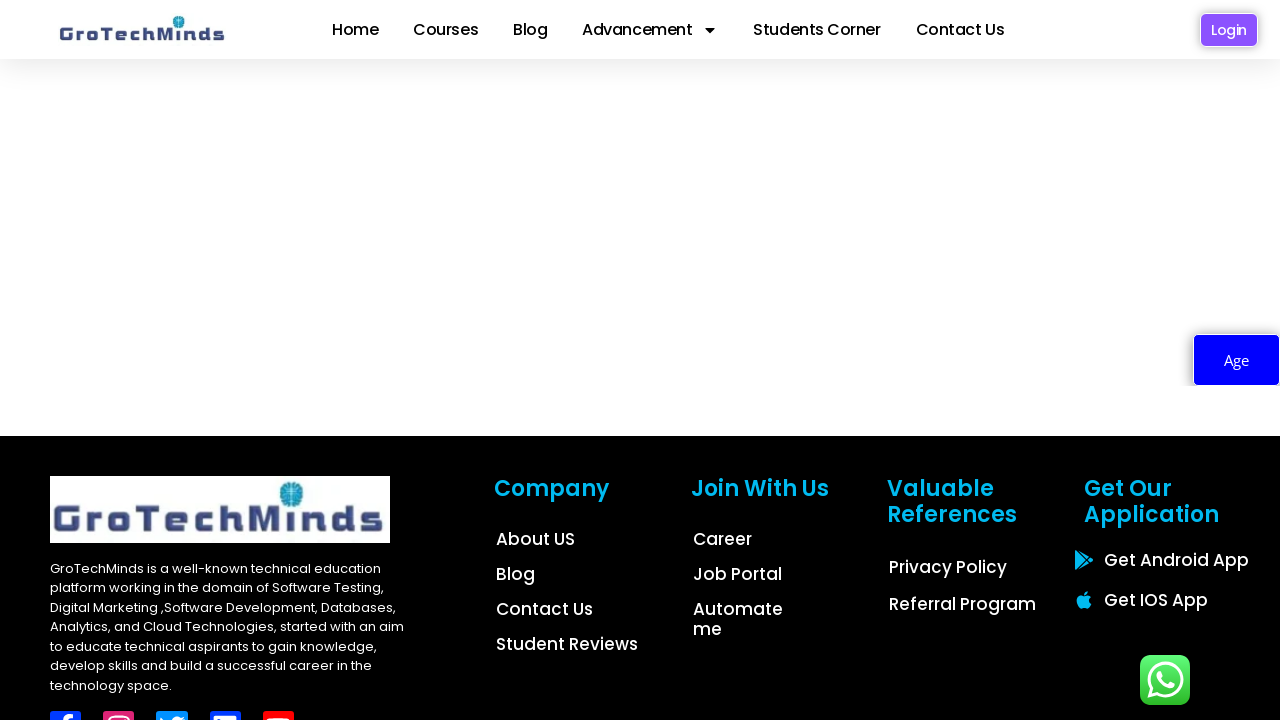